Tests selecting and deselecting checkboxes 2 and 3 together

Starting URL: https://seleniumbase.io/demo_page

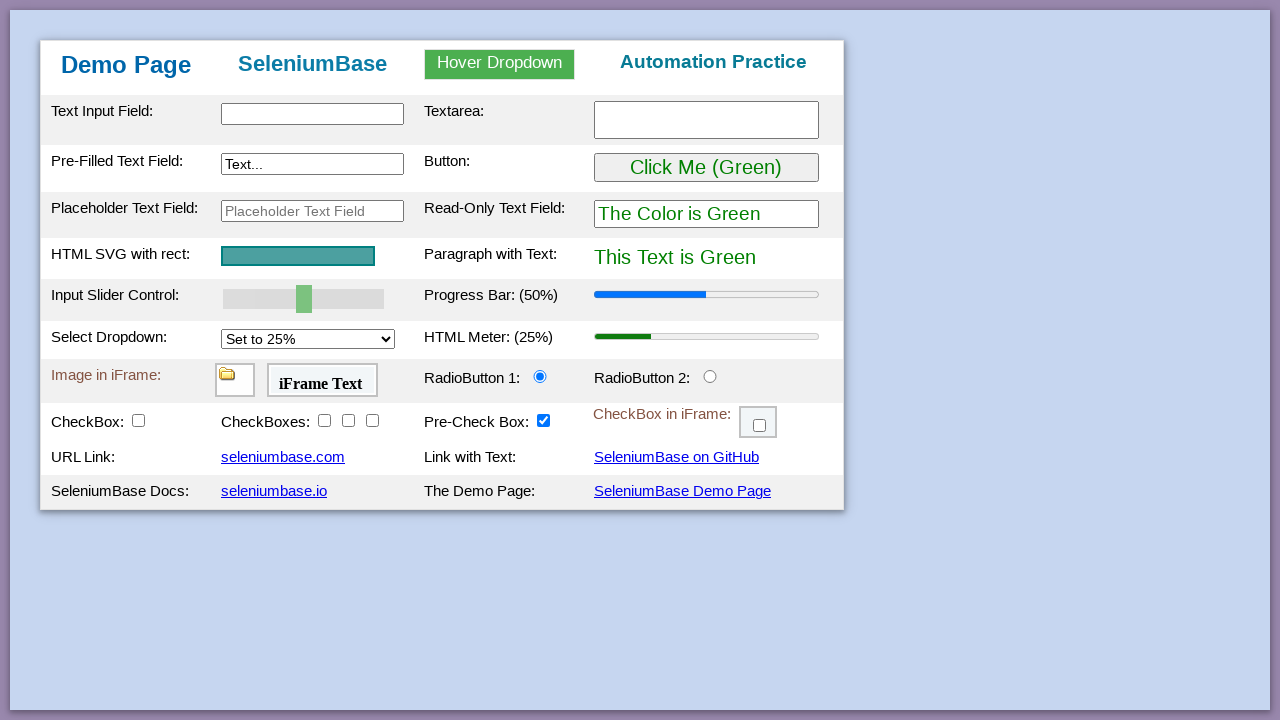

Clicked checkbox 2 to select it at (324, 420) on #checkBox2
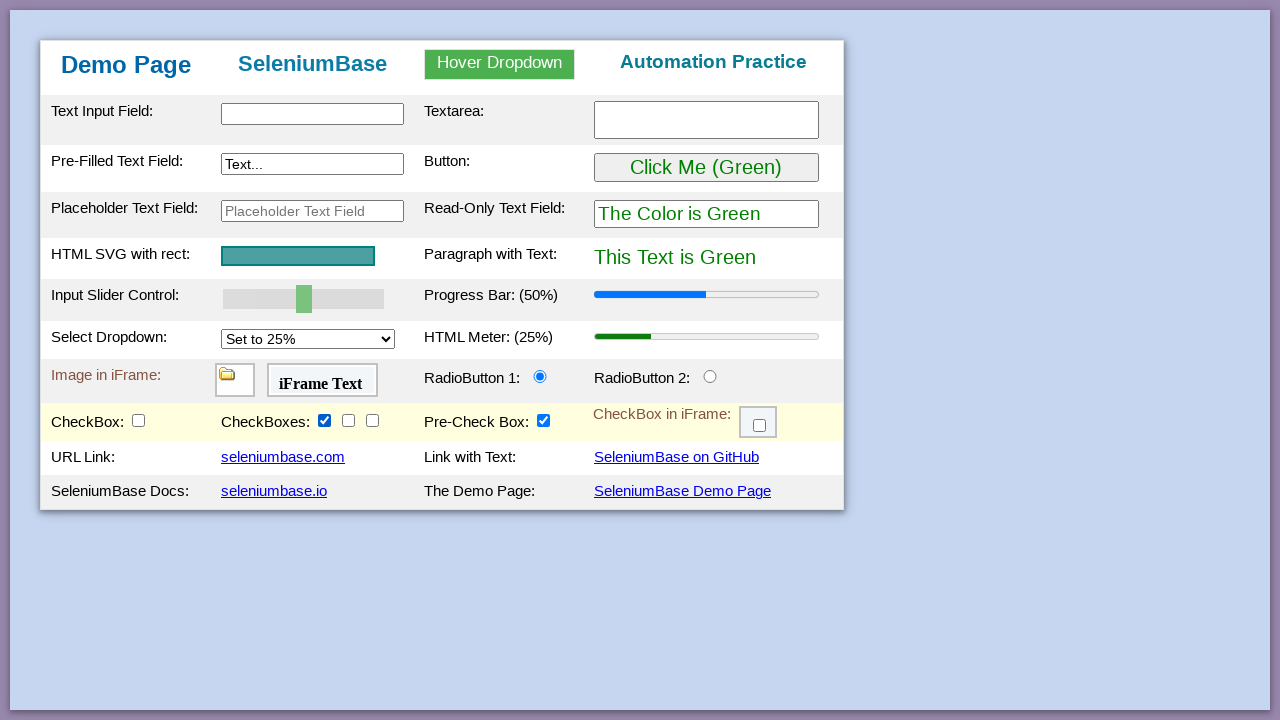

Clicked checkbox 3 to select it at (348, 420) on #checkBox3
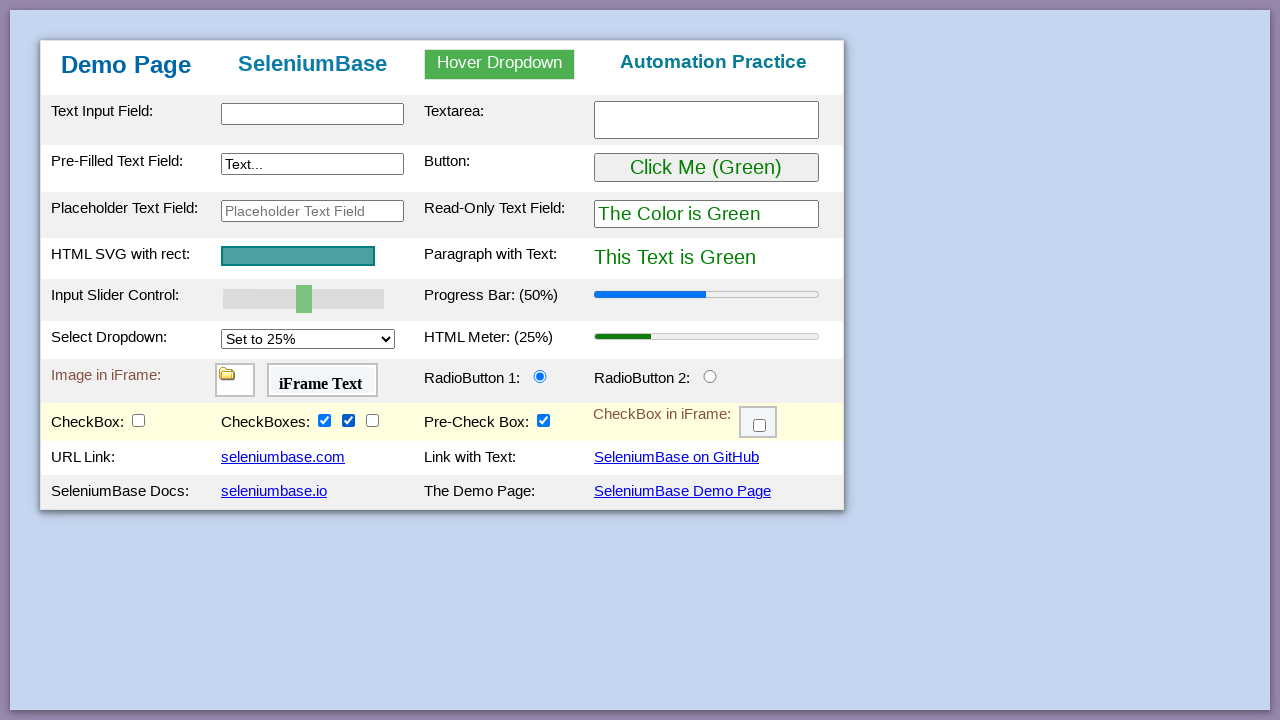

Clicked checkbox 2 to deselect it at (324, 420) on #checkBox2
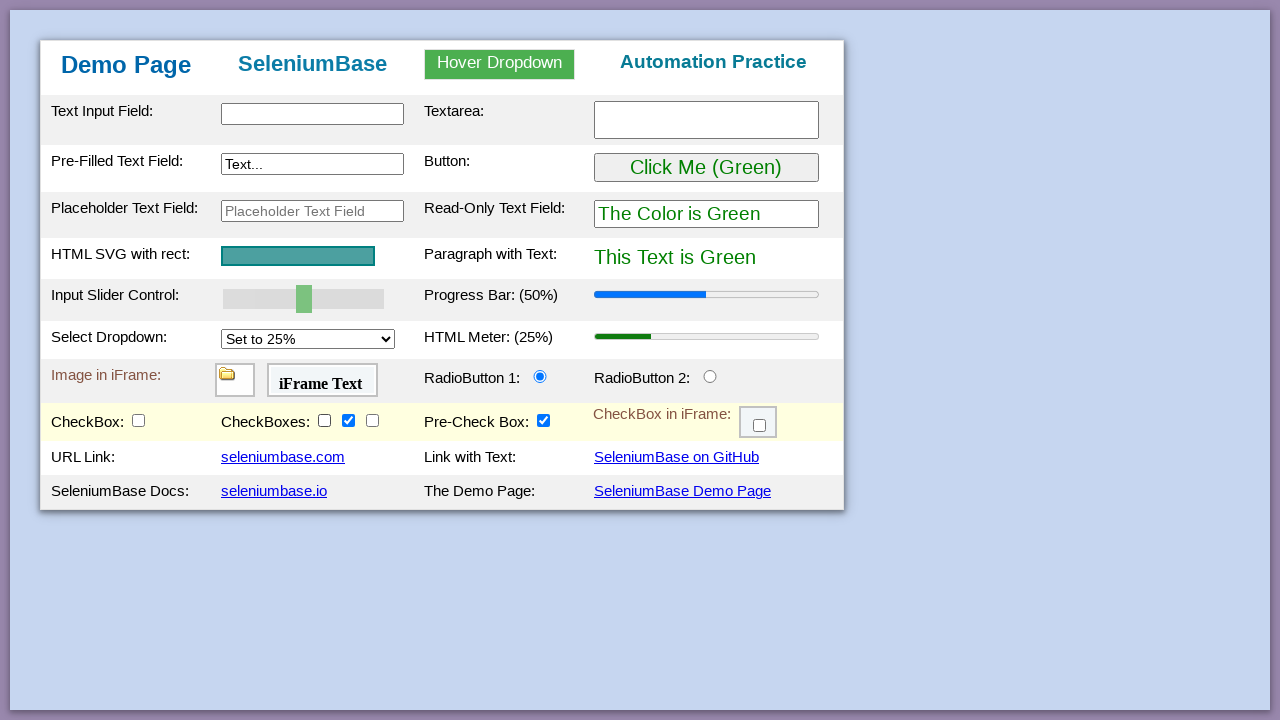

Clicked checkbox 3 to deselect it at (348, 420) on #checkBox3
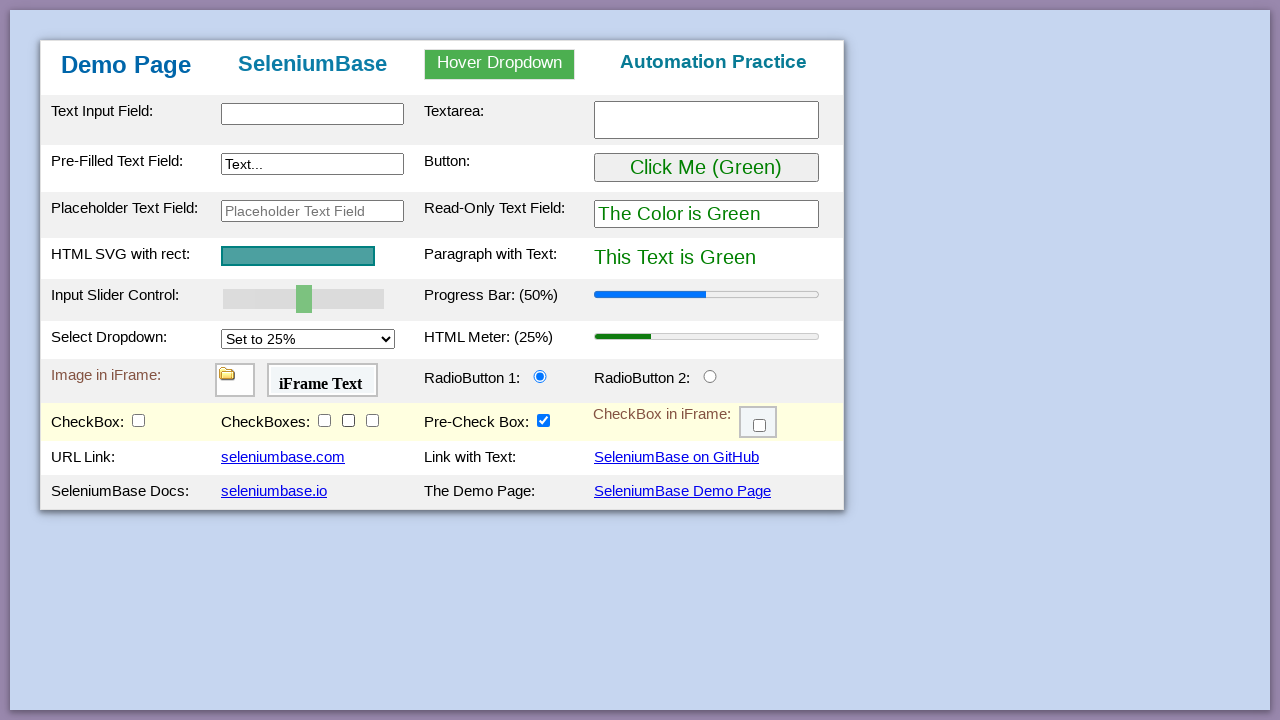

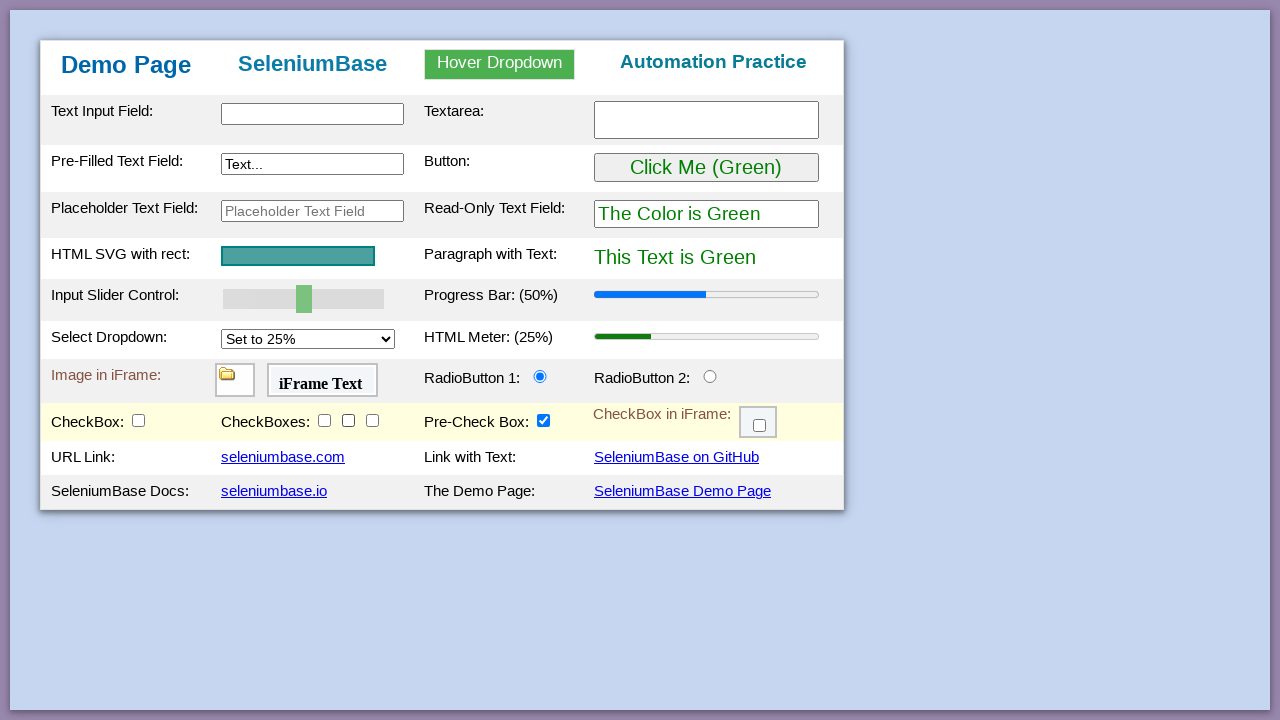